Tests browser navigation capabilities by navigating to a second URL, then using back, forward, and refresh navigation actions.

Starting URL: https://omayo.blogspot.com

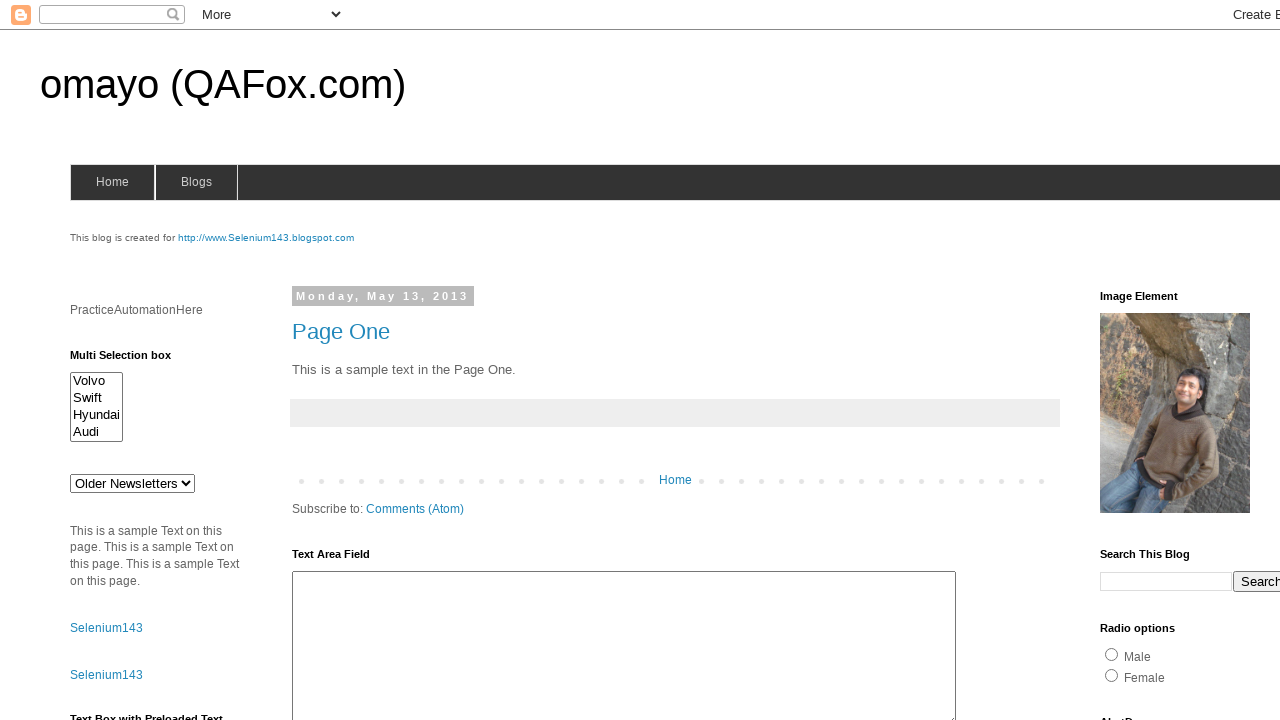

Navigated to second URL https://selenium143.blogspot.com/
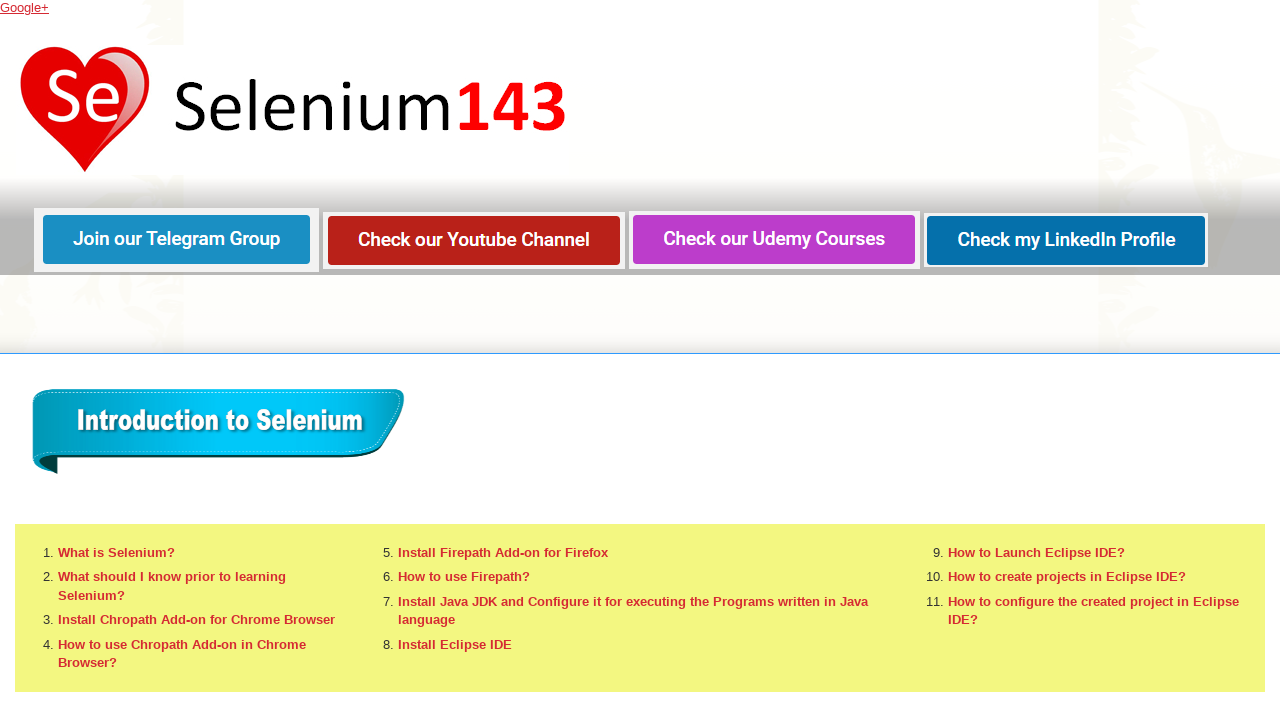

Navigated back to previous page (https://omayo.blogspot.com)
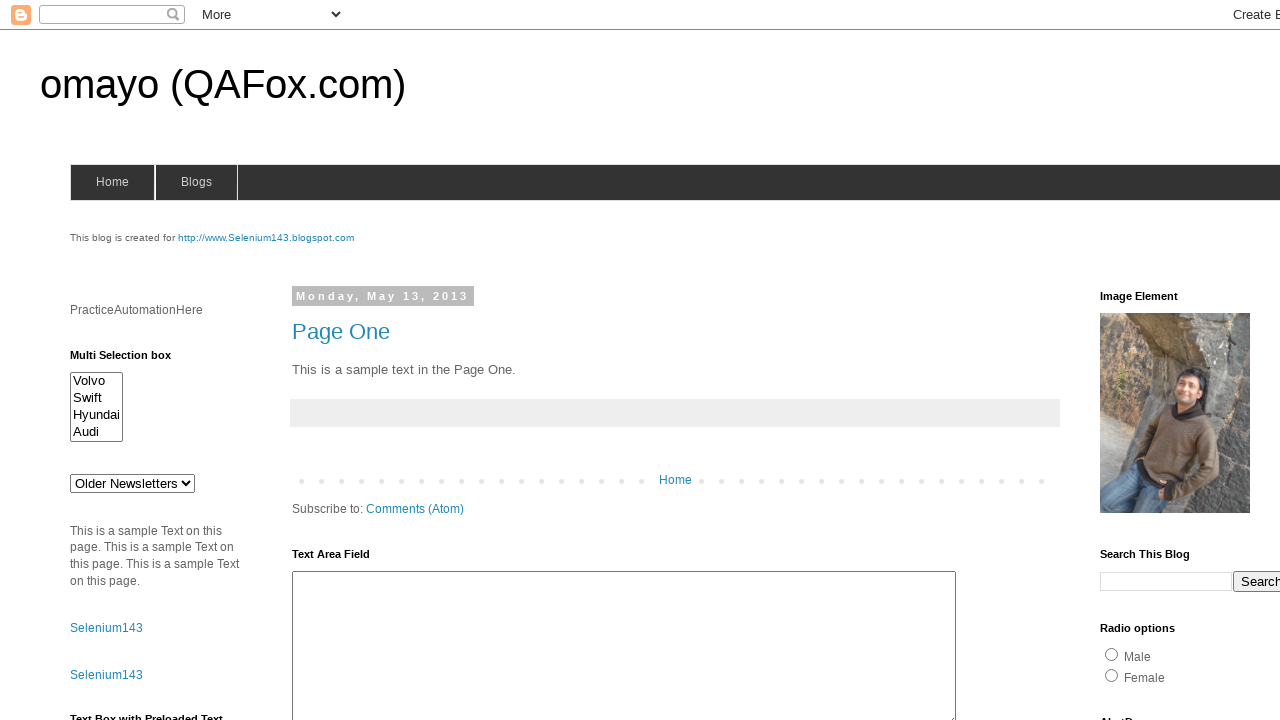

Navigated forward to https://selenium143.blogspot.com/
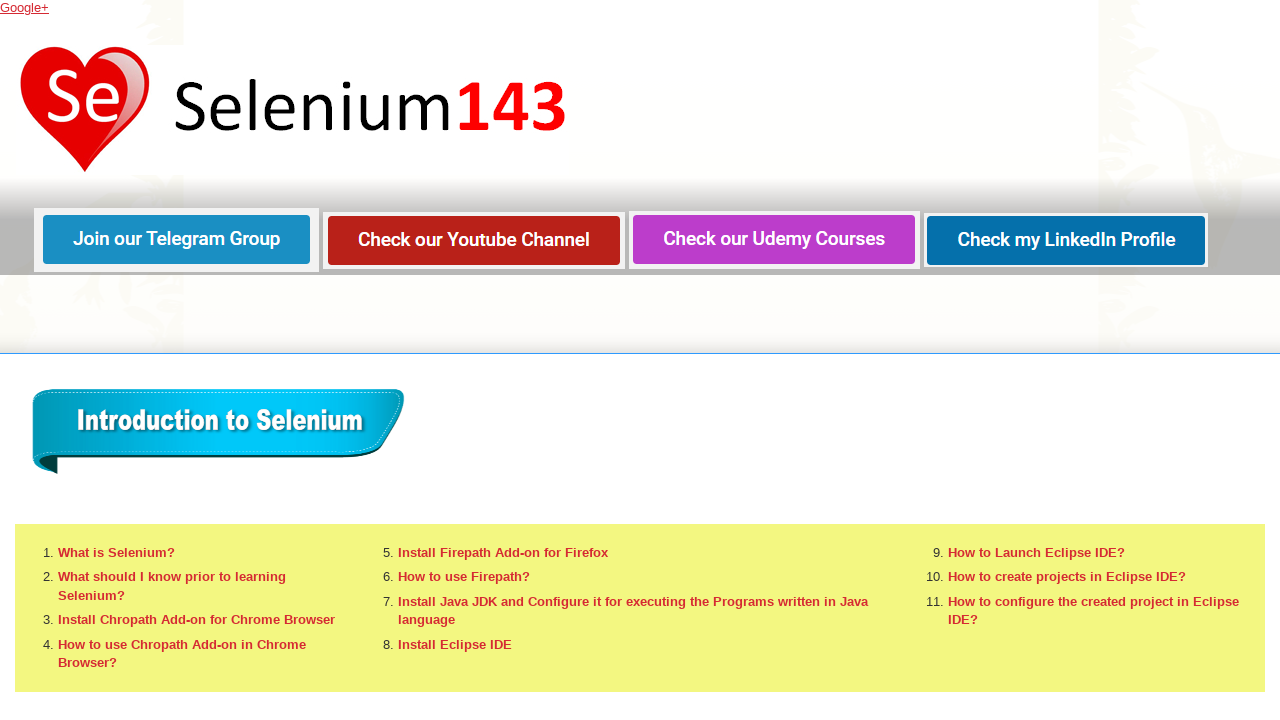

Refreshed the current page
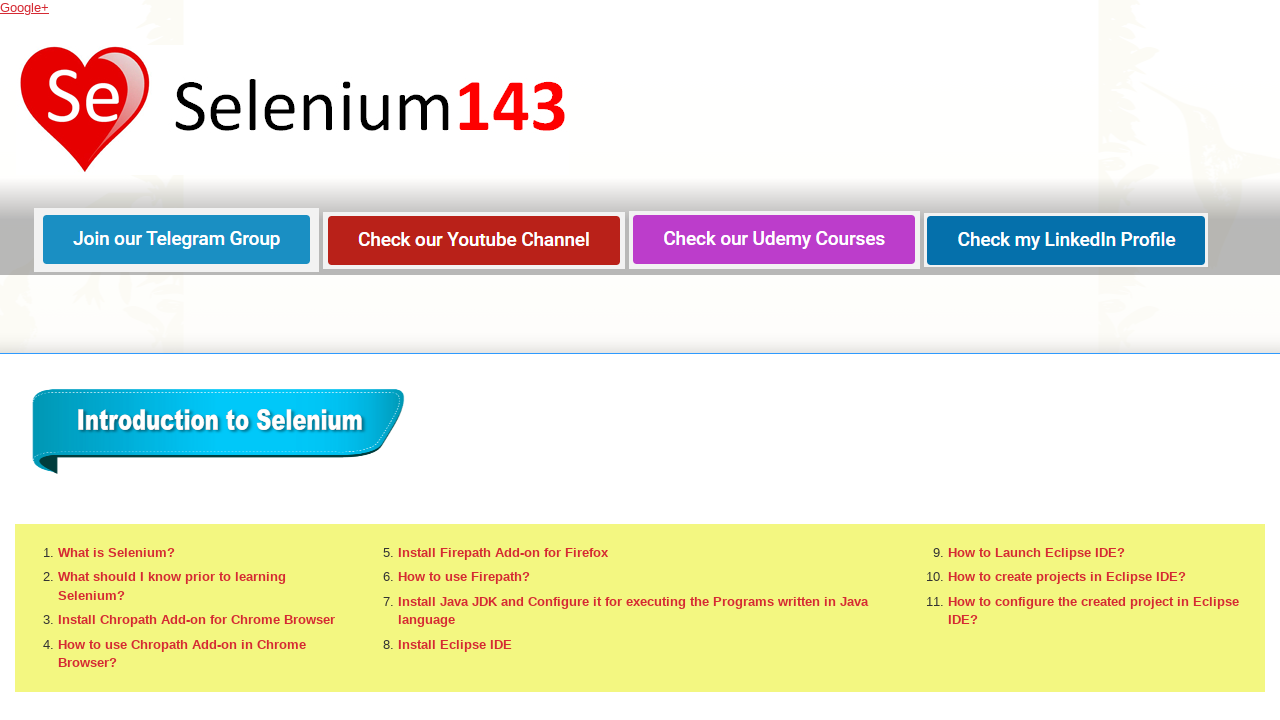

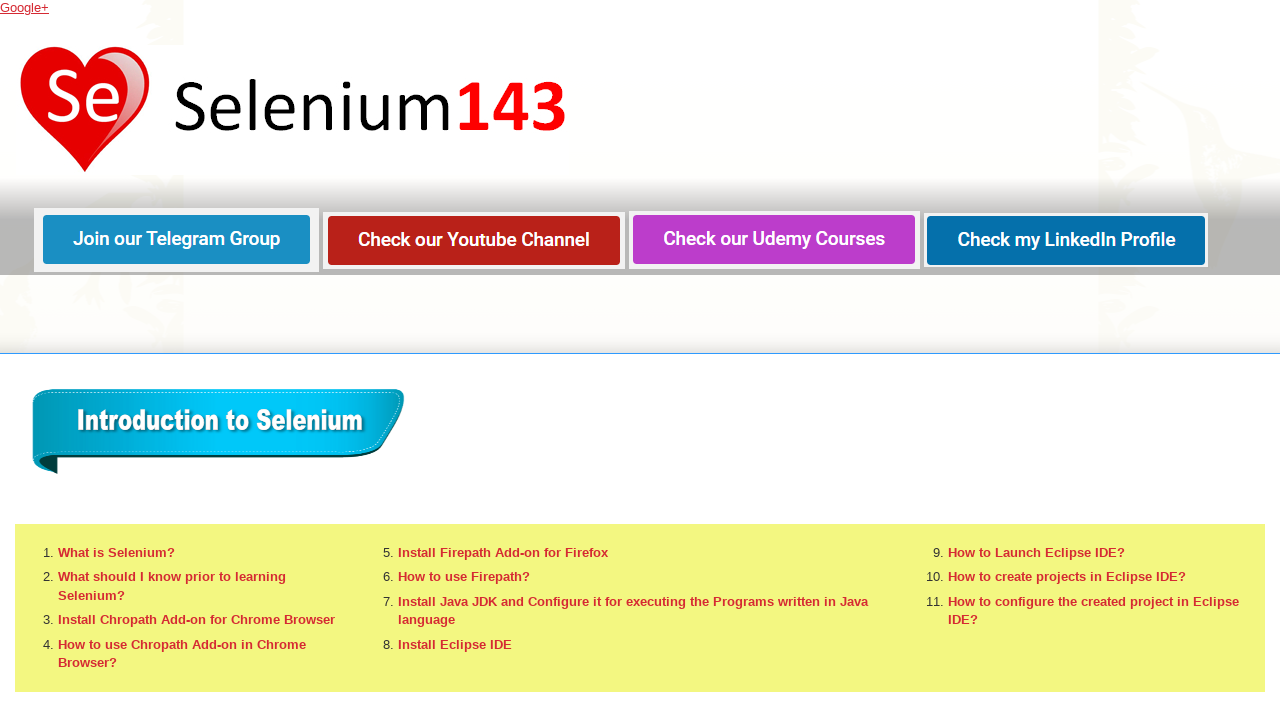